Tests the Reservations button navigation, verifying it navigates to the online reservation page.

Starting URL: https://noizyoysters.com/

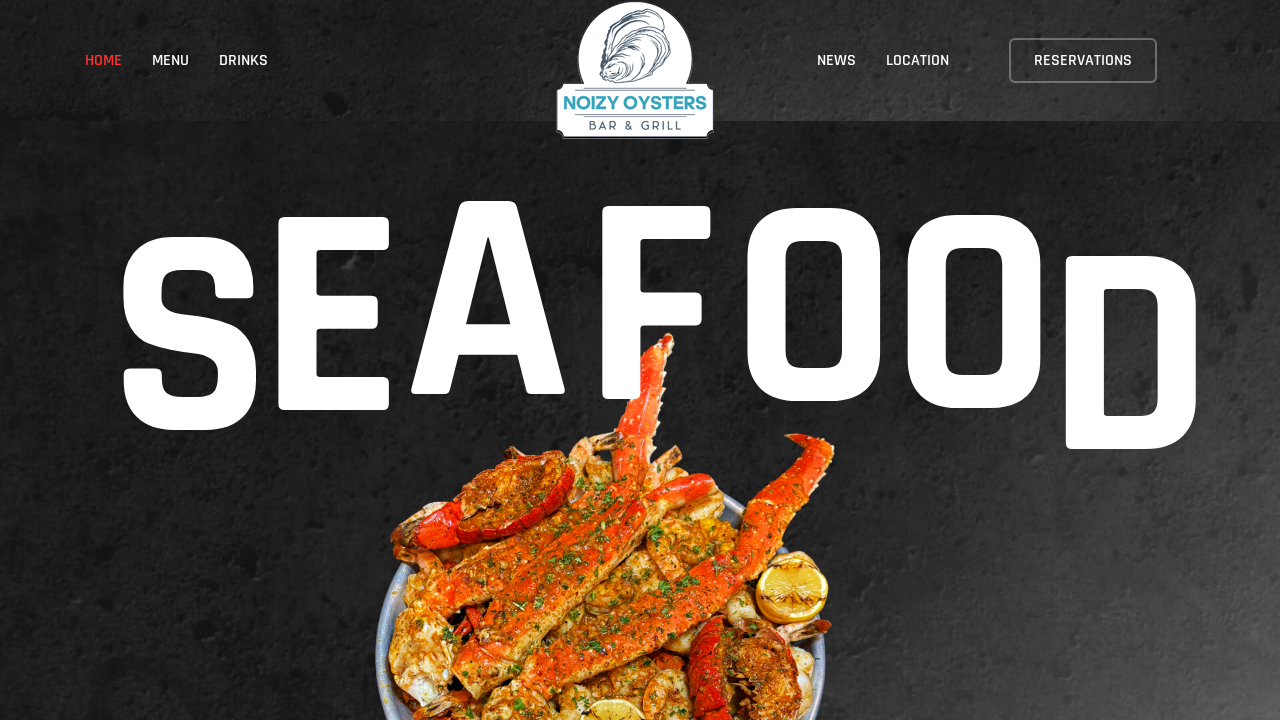

Clicked RESERVATIONS button in navigation at (1083, 60) on text=RESERVATIONS
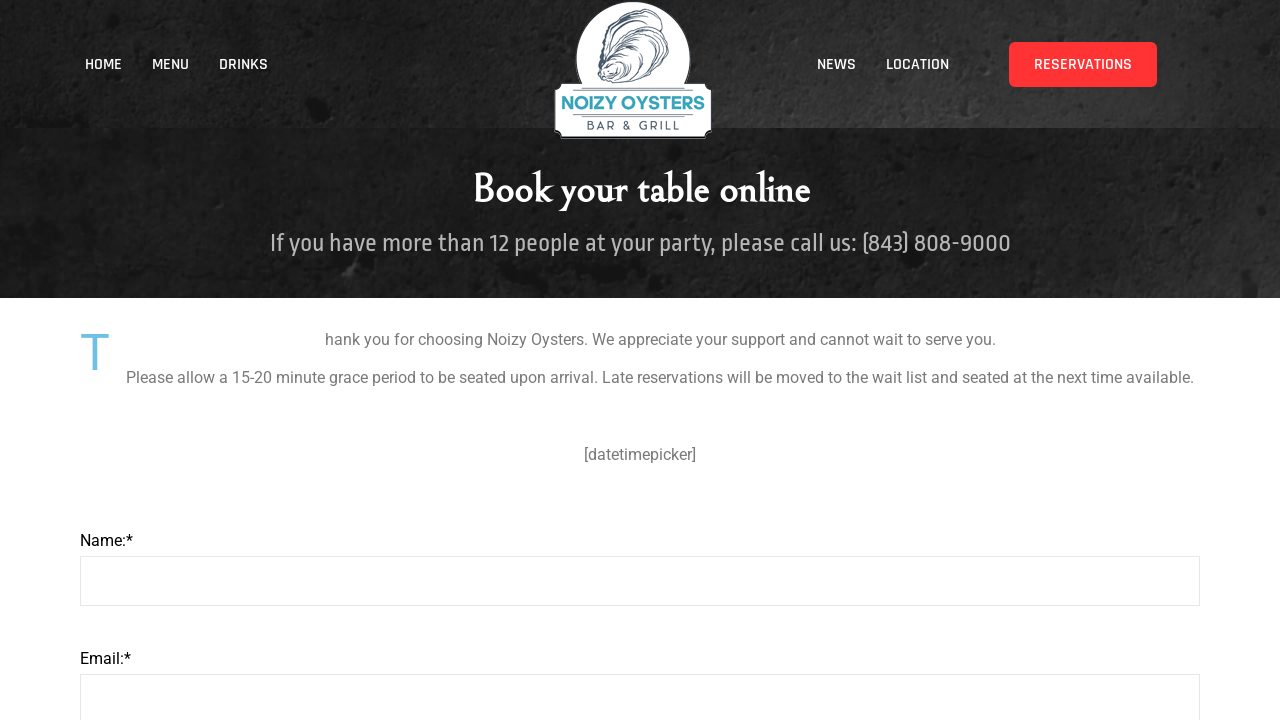

Waited for page to load (networkidle)
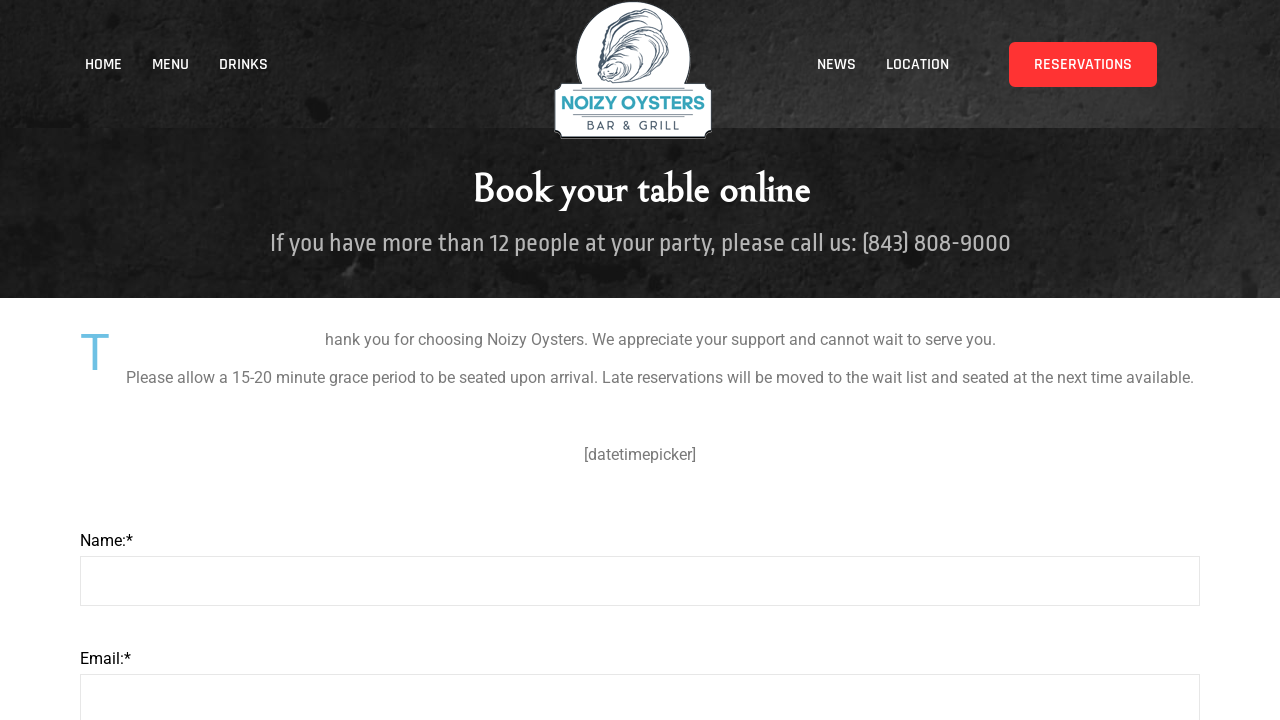

Verified page title is 'Online Reservation – Noizy Oysters Bar & Grill'
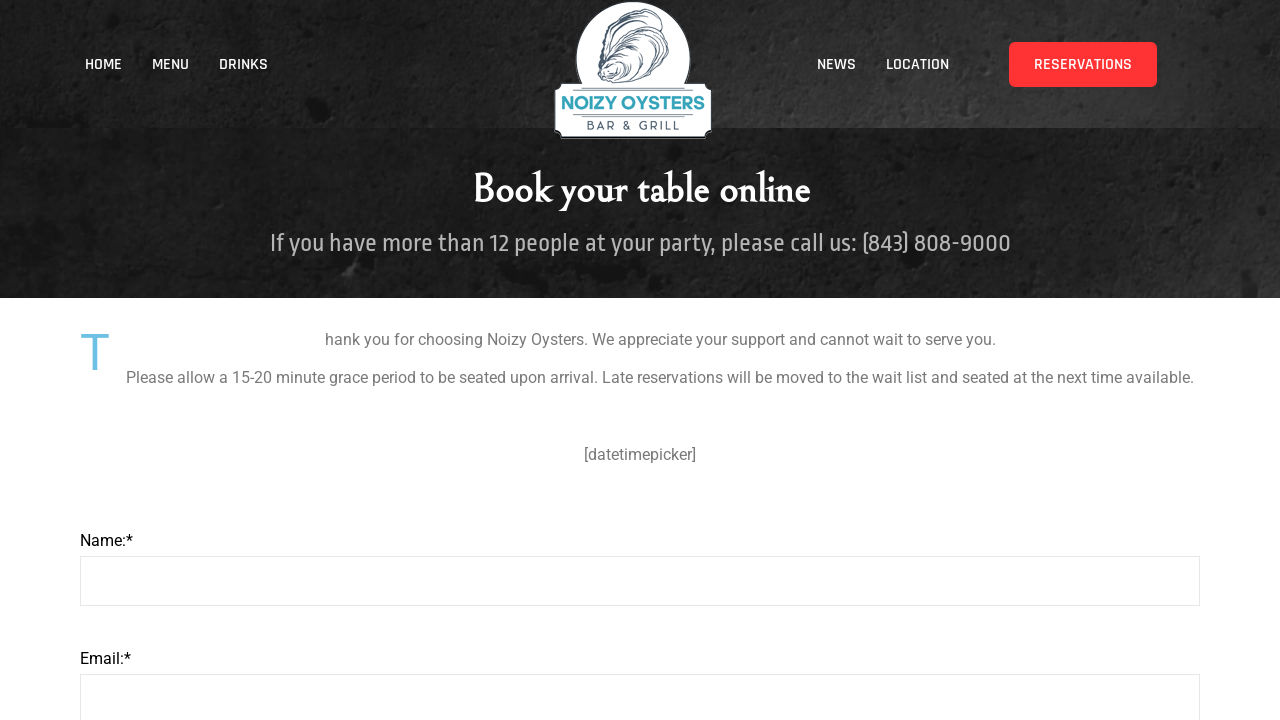

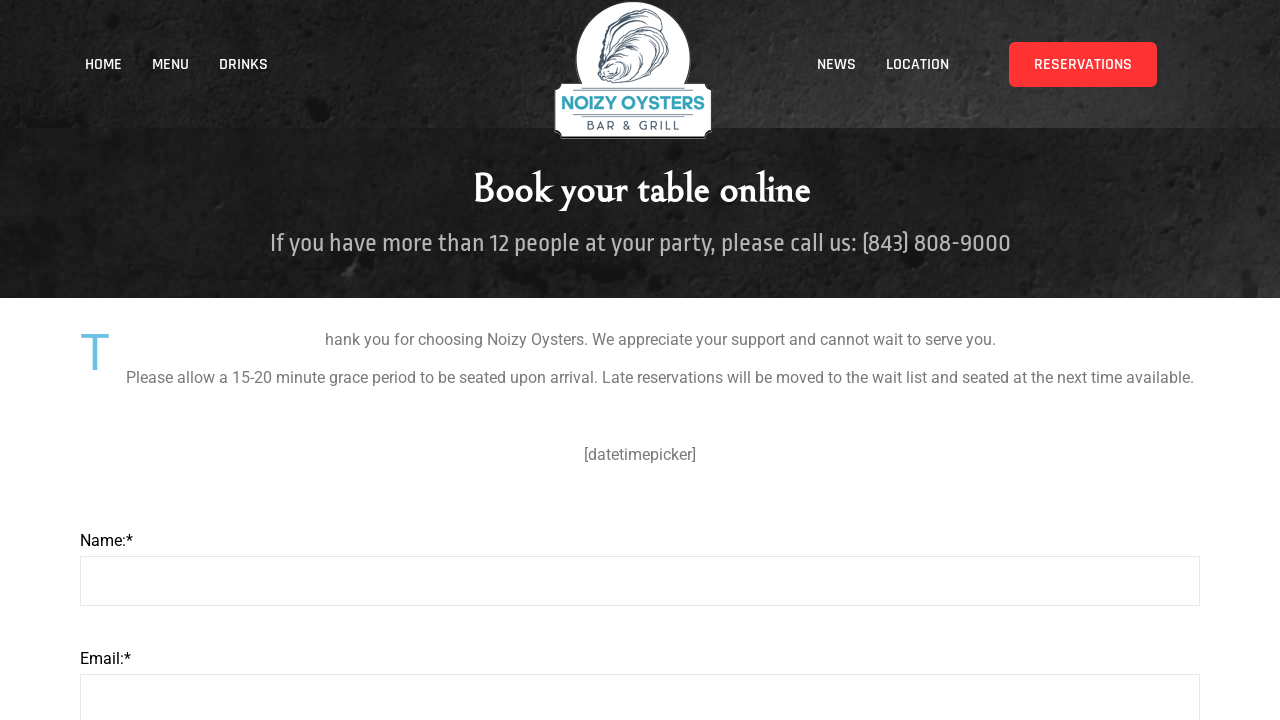